Tests the Python.org search functionality by entering "pycon" as a search query and submitting the form to verify search results are returned

Starting URL: http://www.python.org

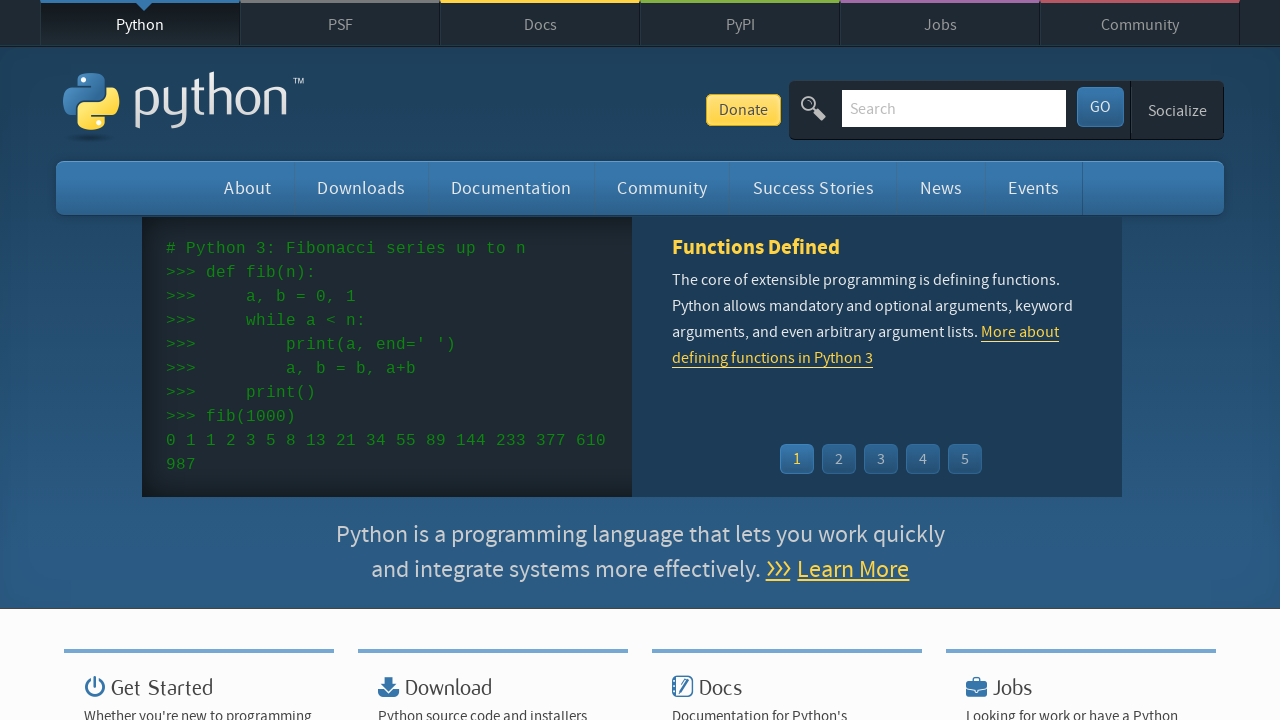

Filled search box with 'pycon' query on input[name='q']
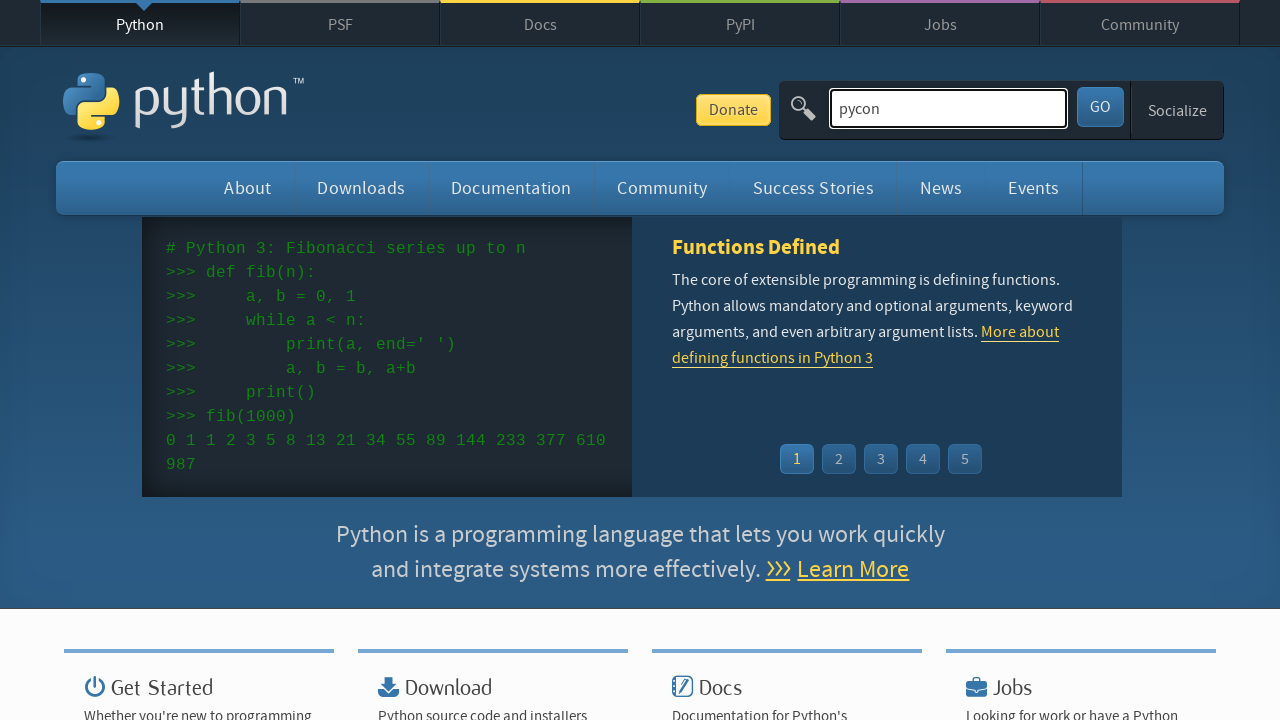

Pressed Enter to submit search form on input[name='q']
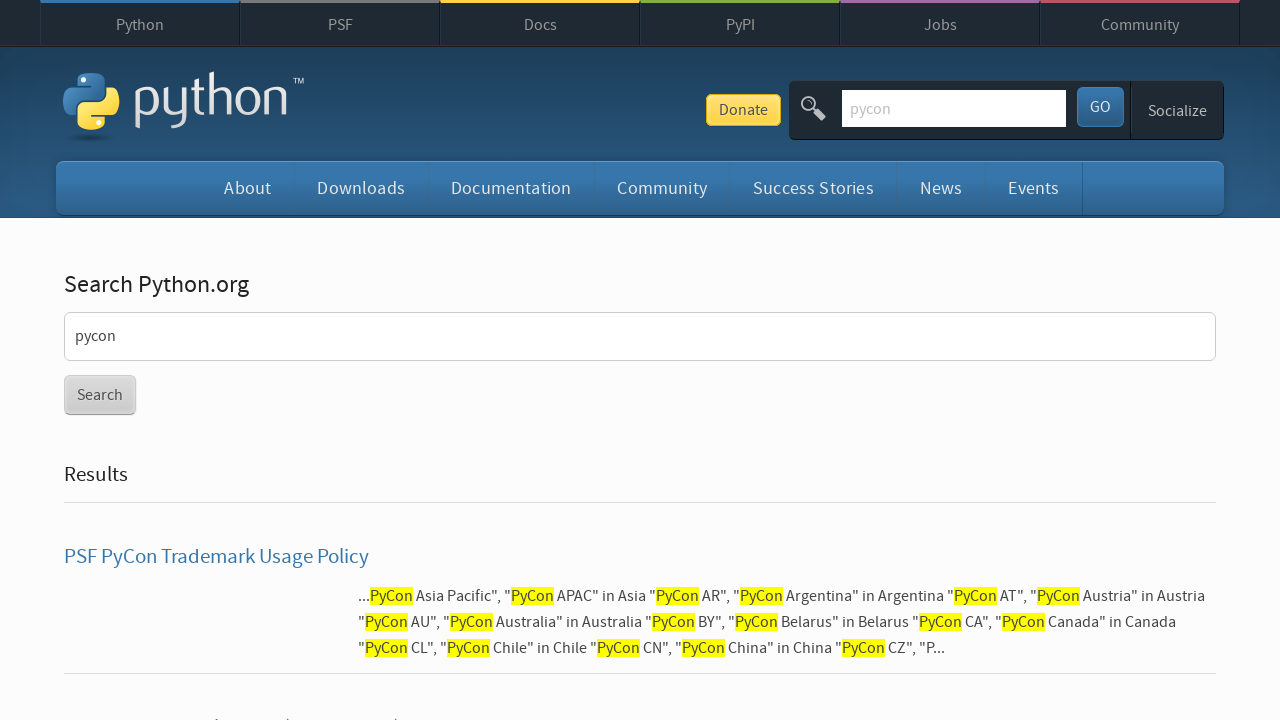

Waited for search results page to load (networkidle)
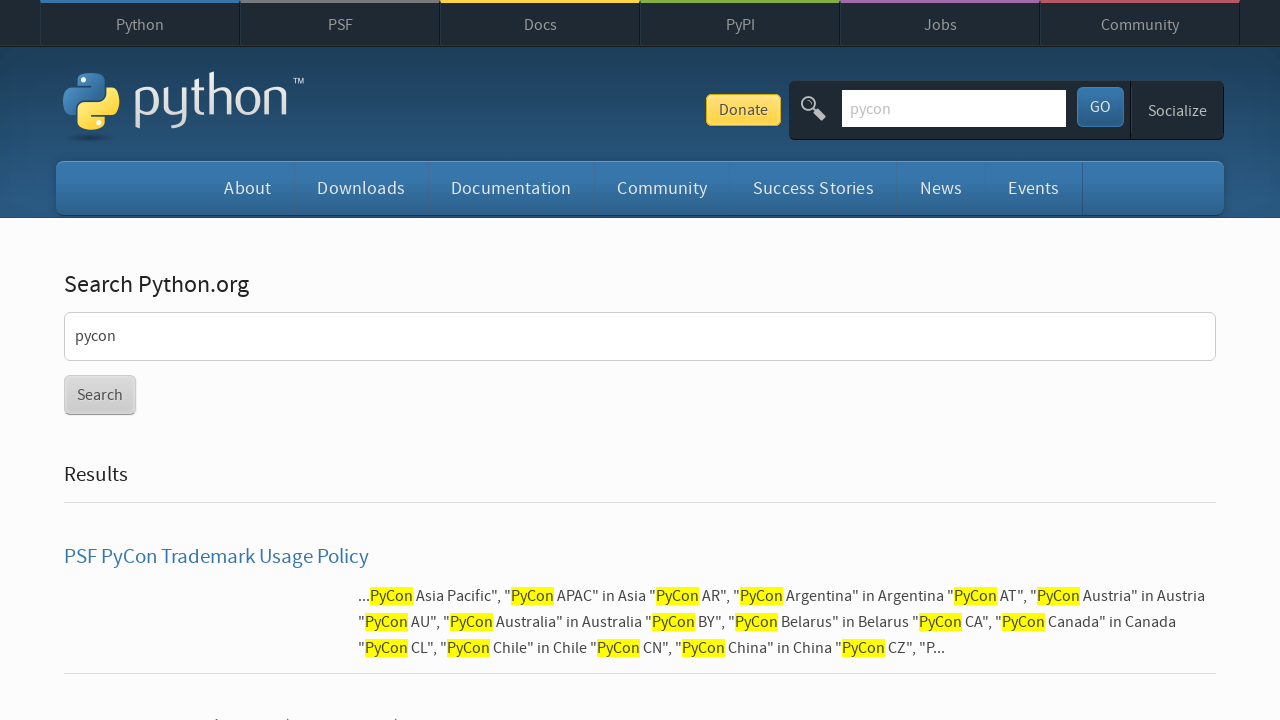

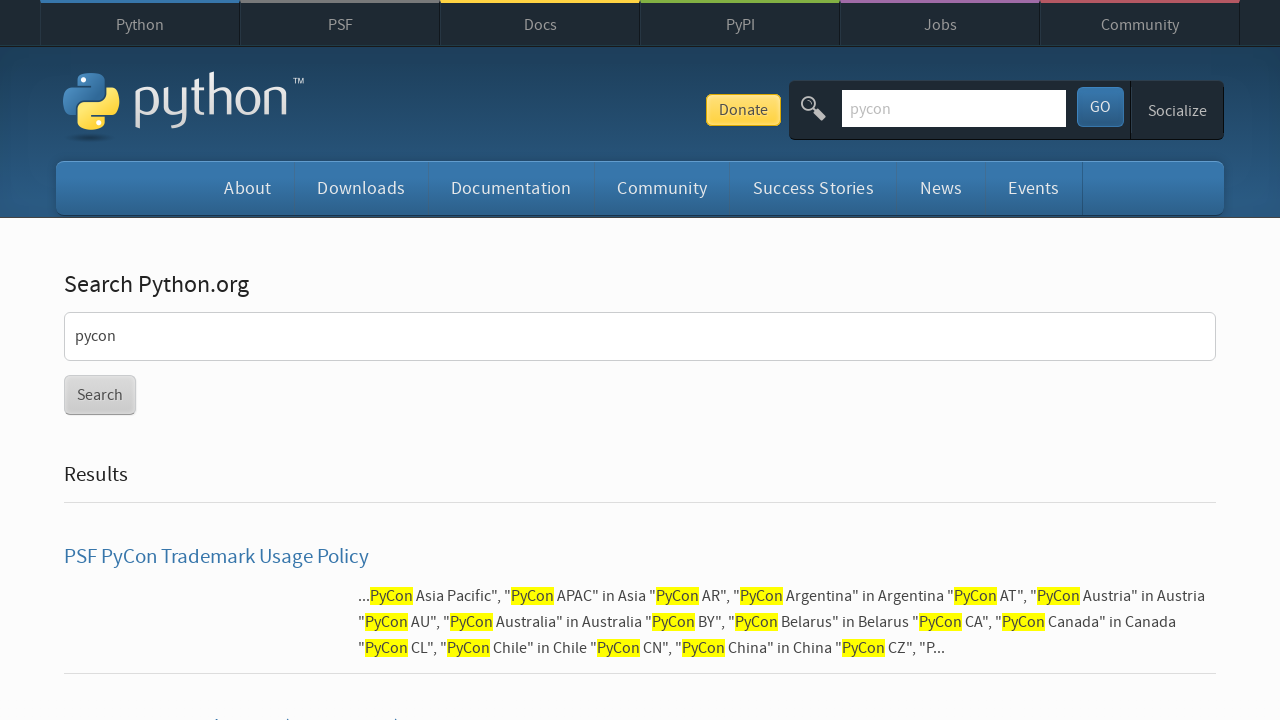